Tests navigation on demoblaze e-commerce site by clicking on the first product (Samsung Galaxy S6) and verifying the product details page displays the correct product name.

Starting URL: https://www.demoblaze.com/

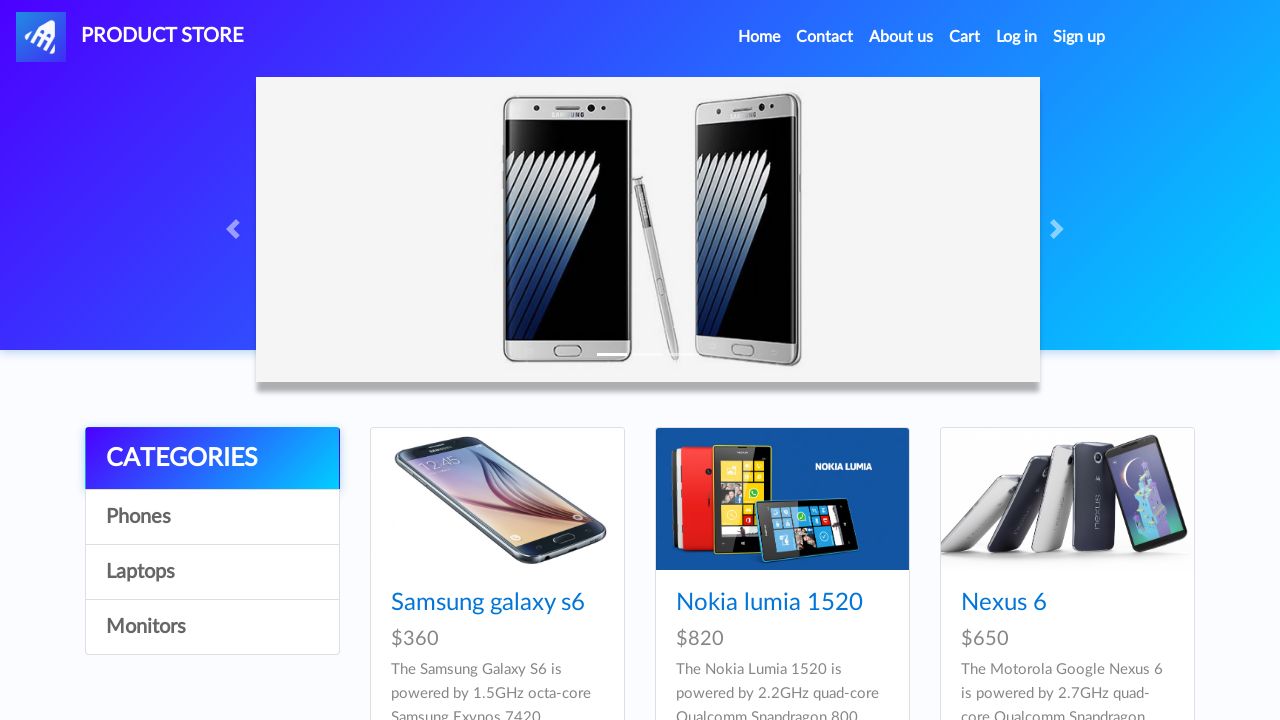

Product grid loaded on demoblaze home page
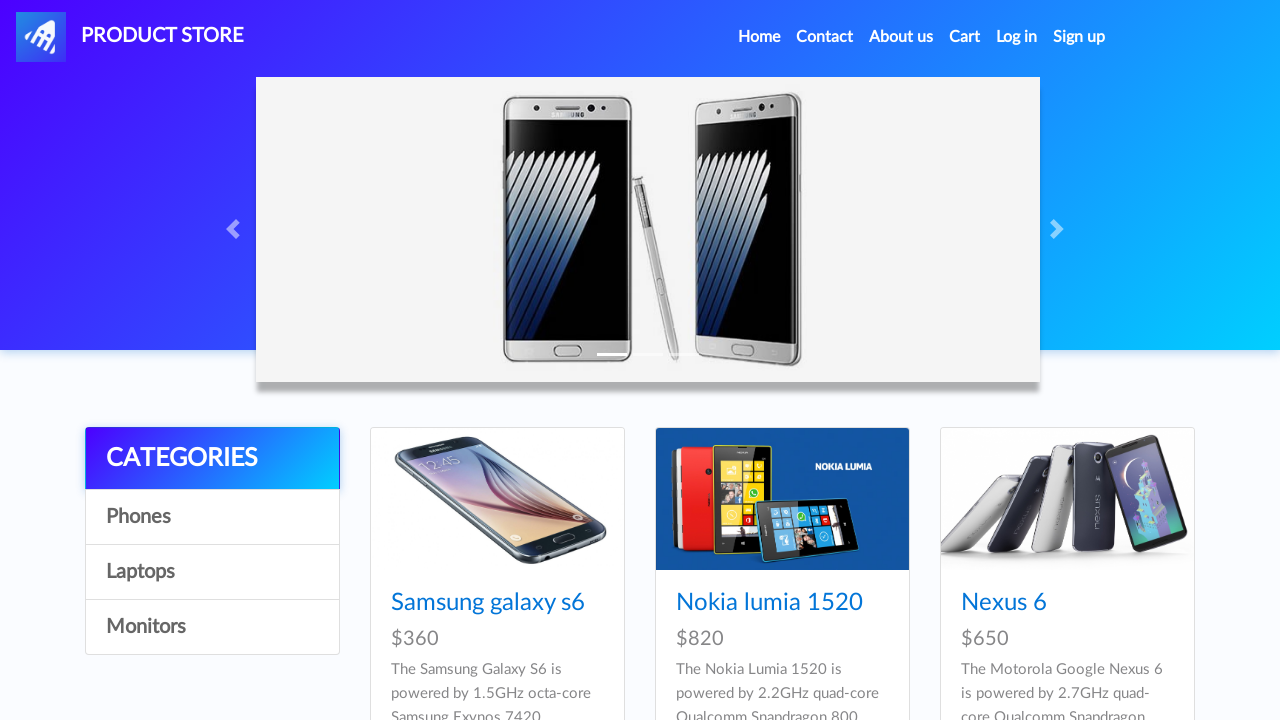

Clicked on the first product (Samsung Galaxy S6) at (488, 603) on xpath=//*[@id='tbodyid']/div[1]/div/div/h4/a
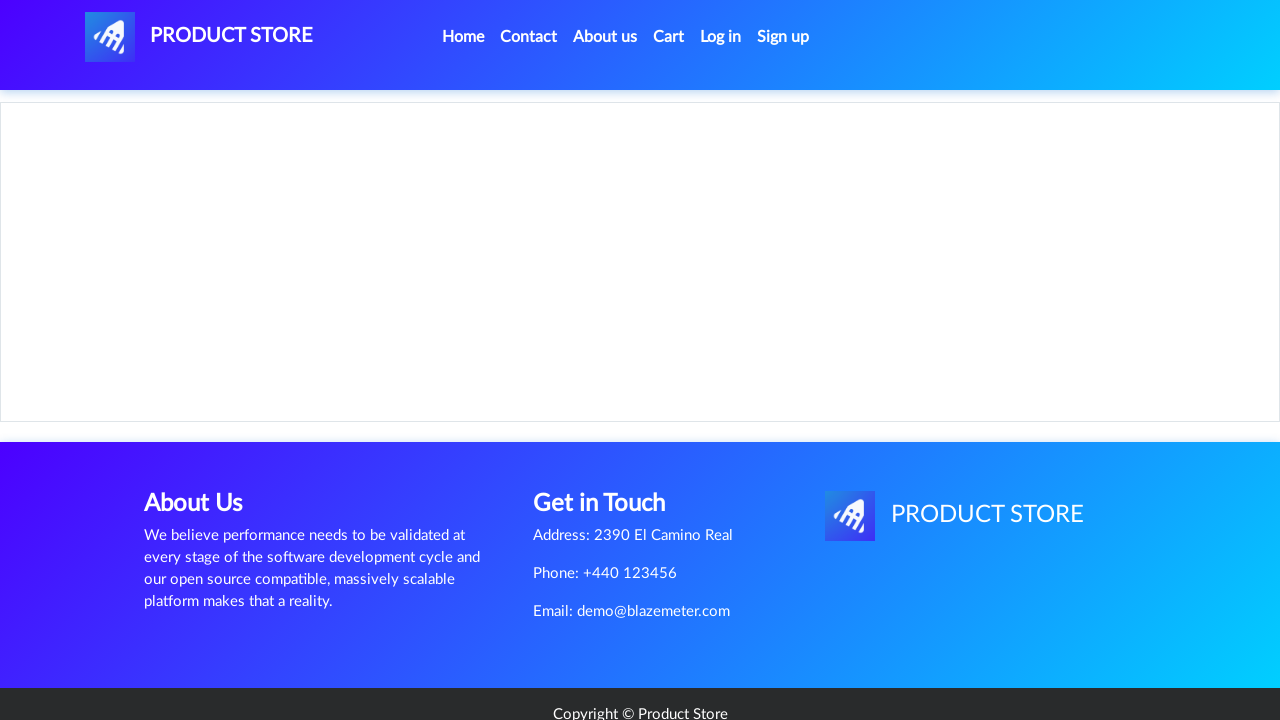

Product details page loaded with product name visible
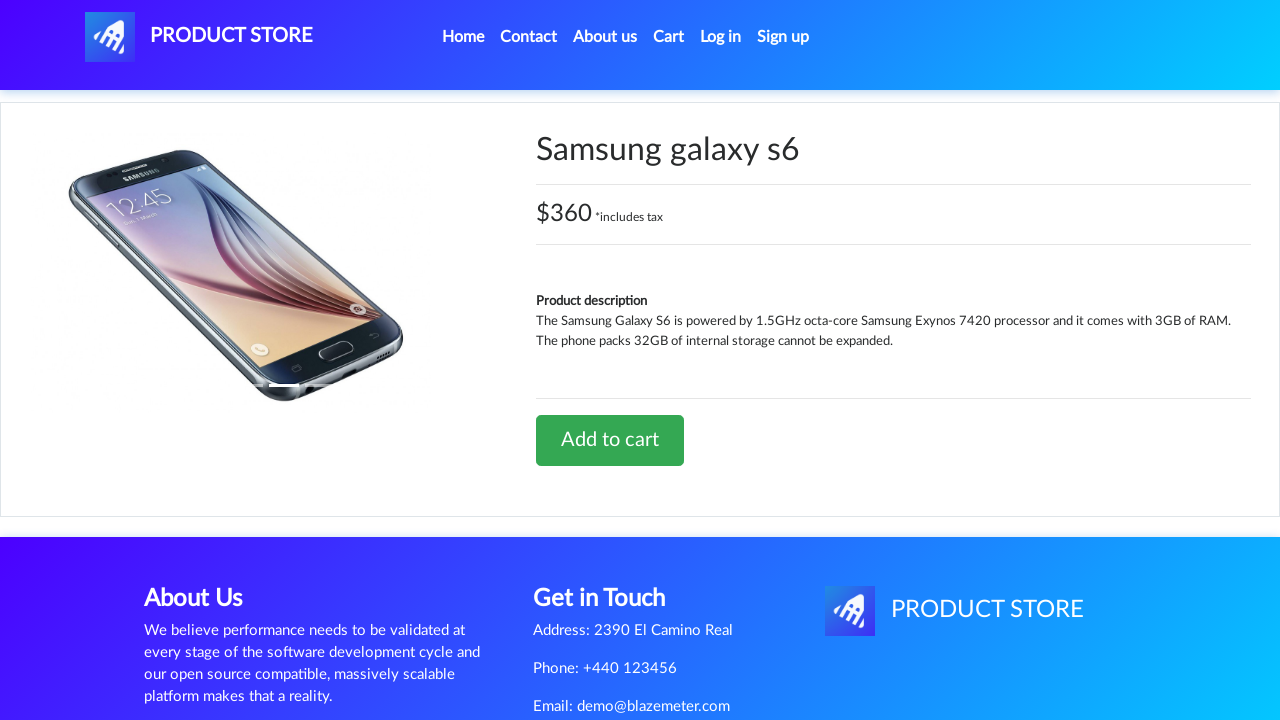

Retrieved product name: 'Samsung galaxy s6'
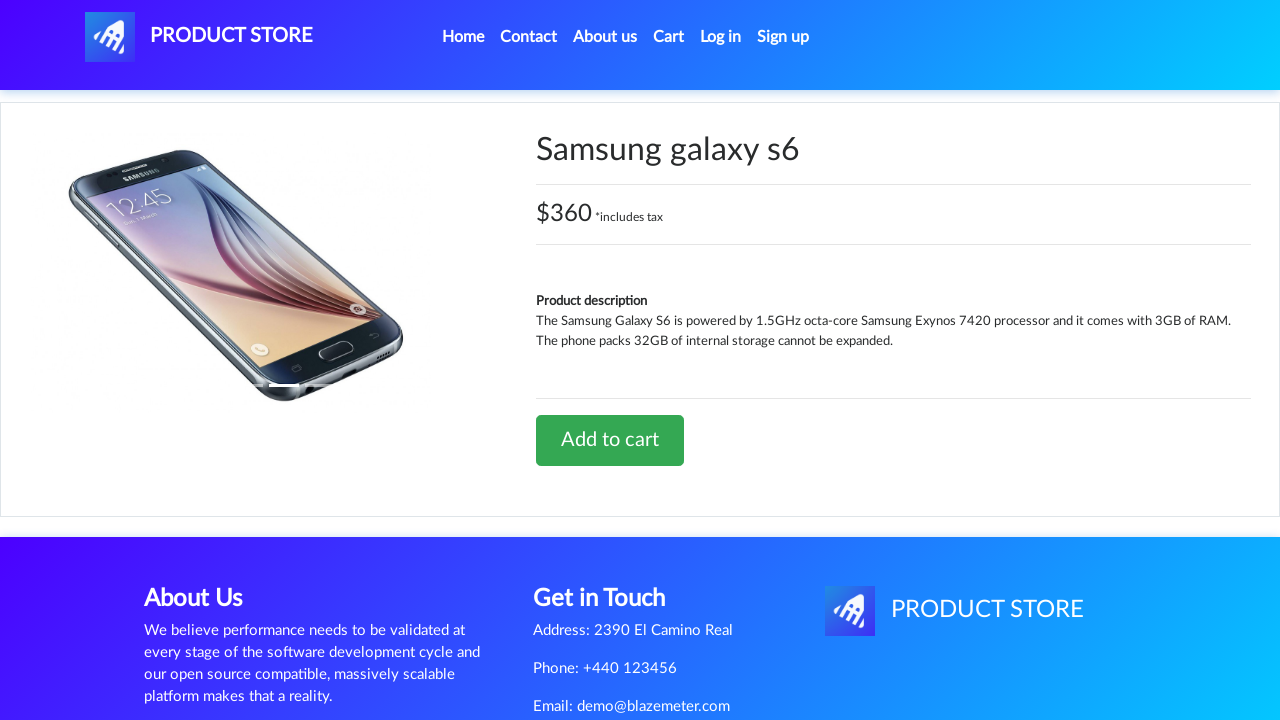

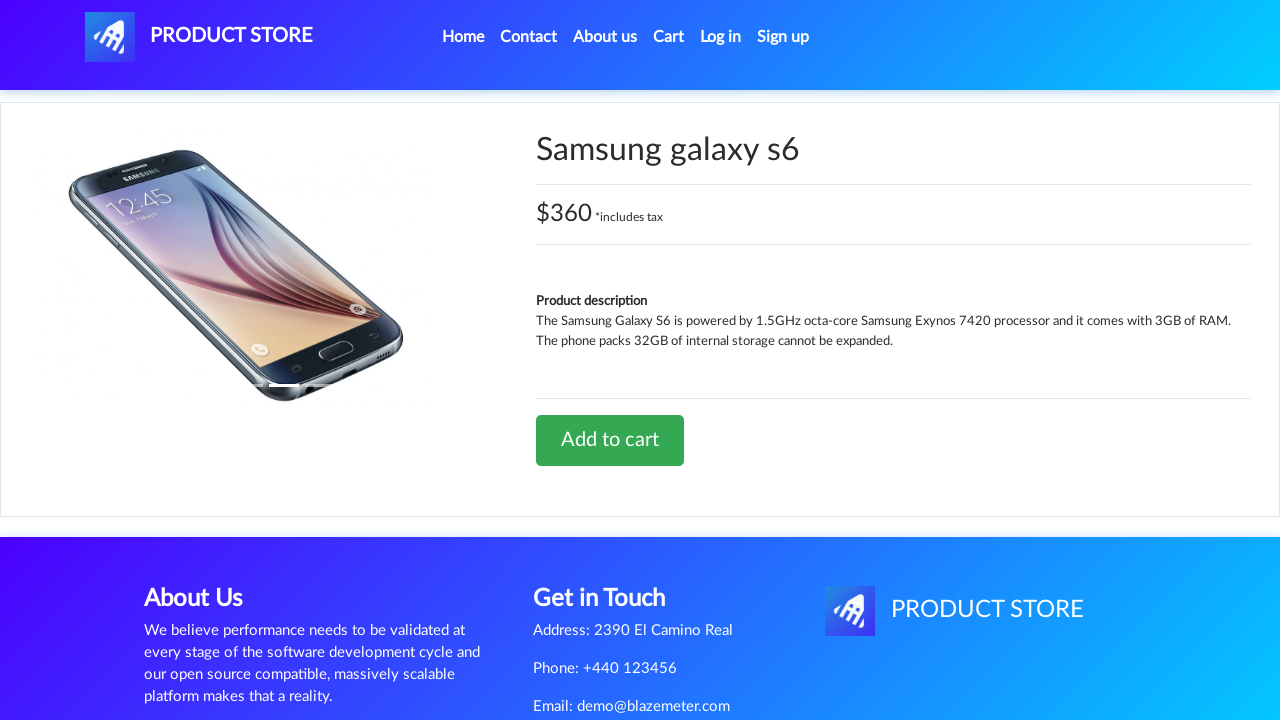